Tests browser history navigation by navigating through multiple pages and using back/forward/refresh

Starting URL: https://bonigarcia.dev/selenium-webdriver-java/navigation1.html

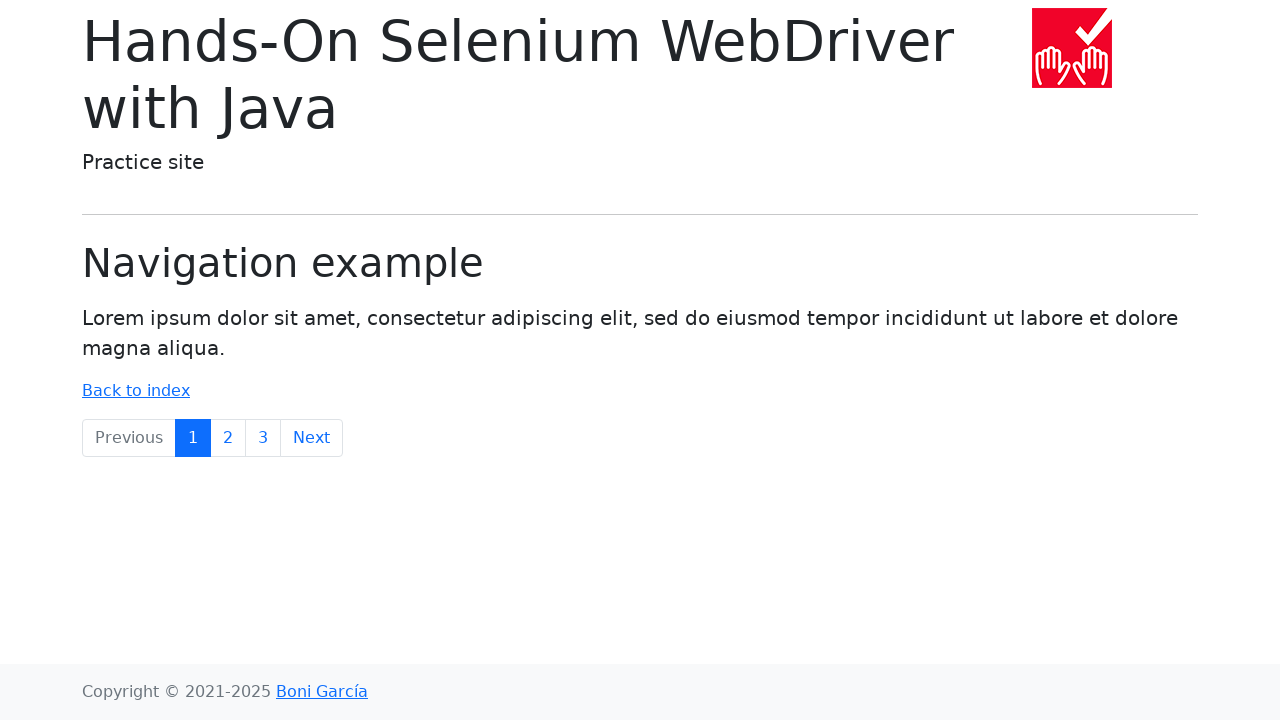

Navigated to navigation2.html page
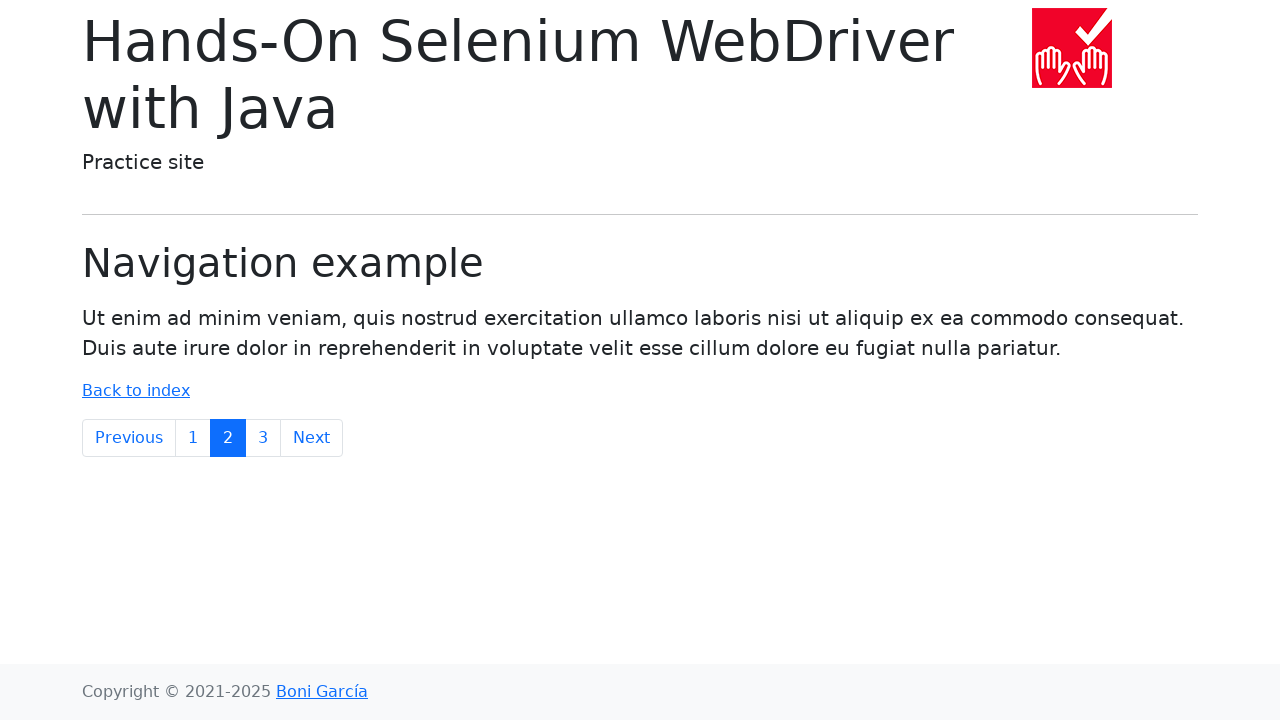

Navigated to navigation3.html page
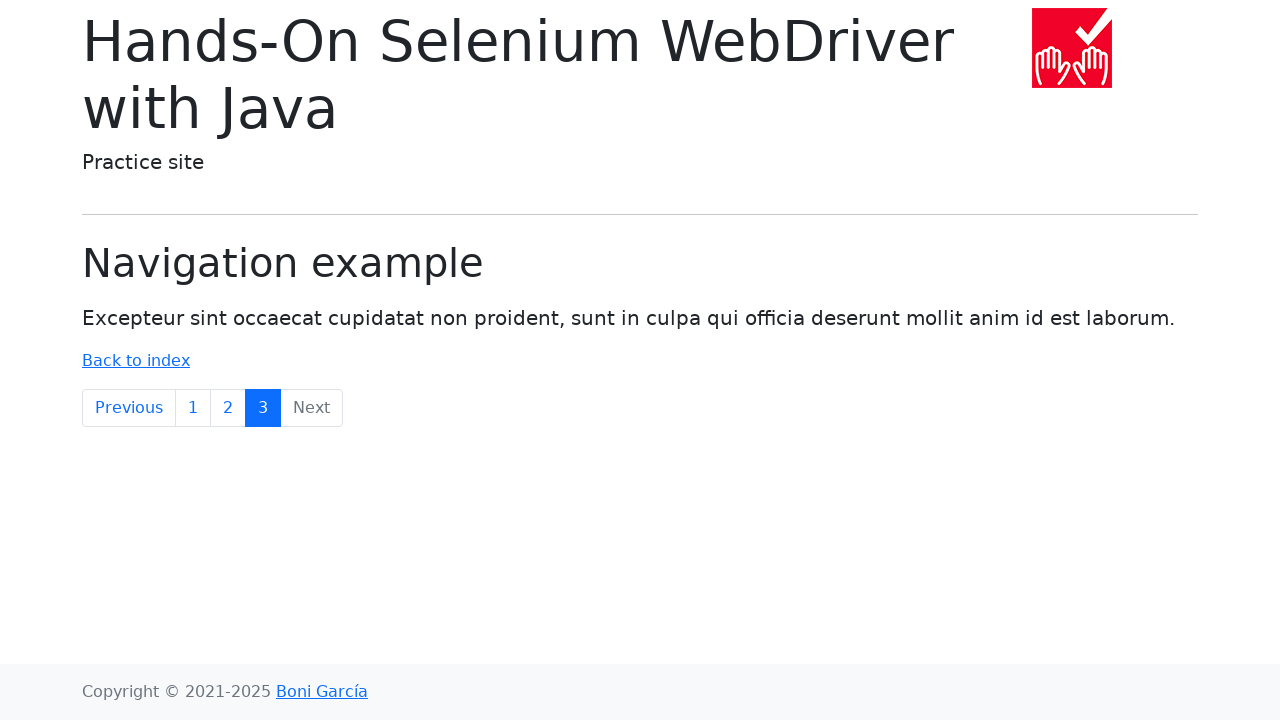

Navigated back to navigation2.html using back button
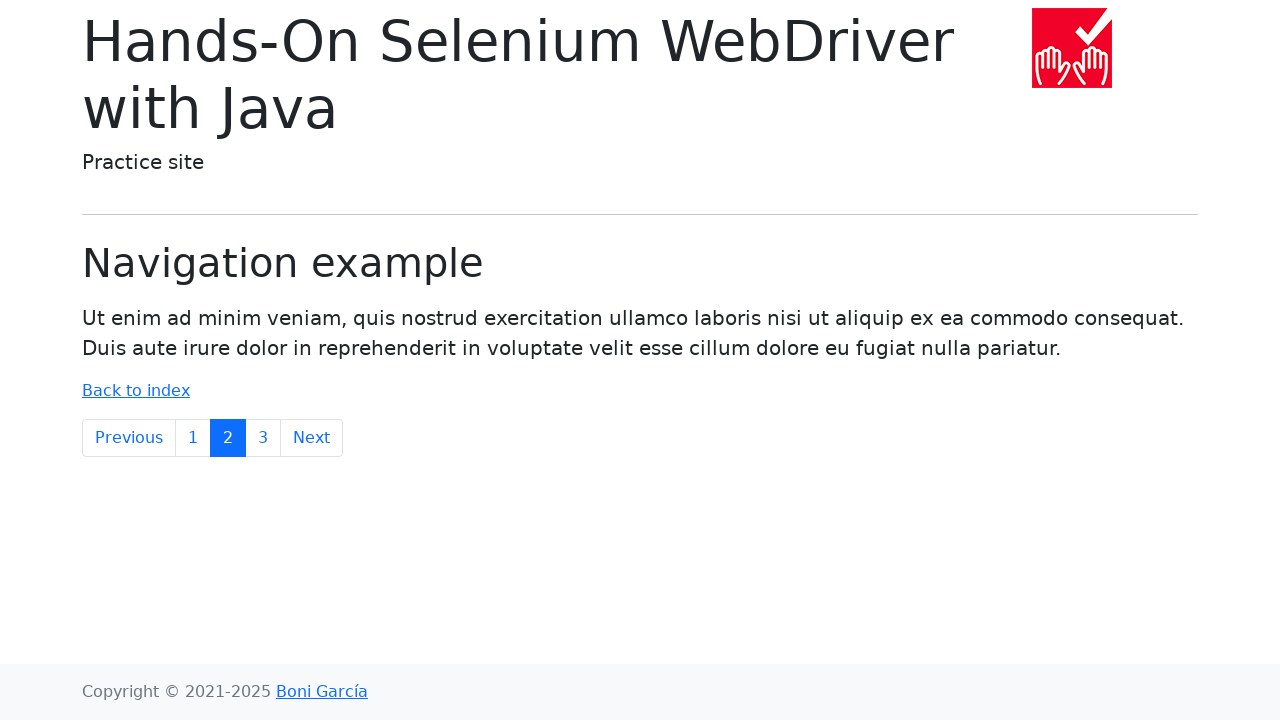

Navigated forward to navigation3.html using forward button
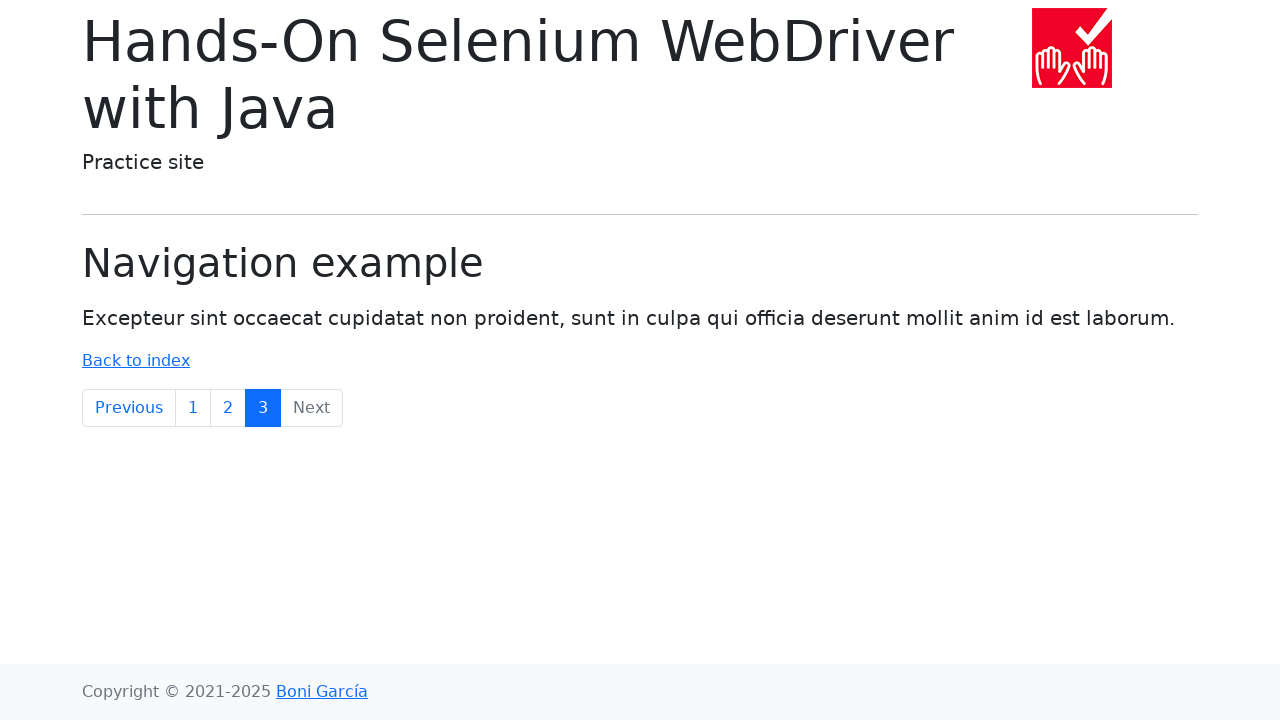

Refreshed the current page
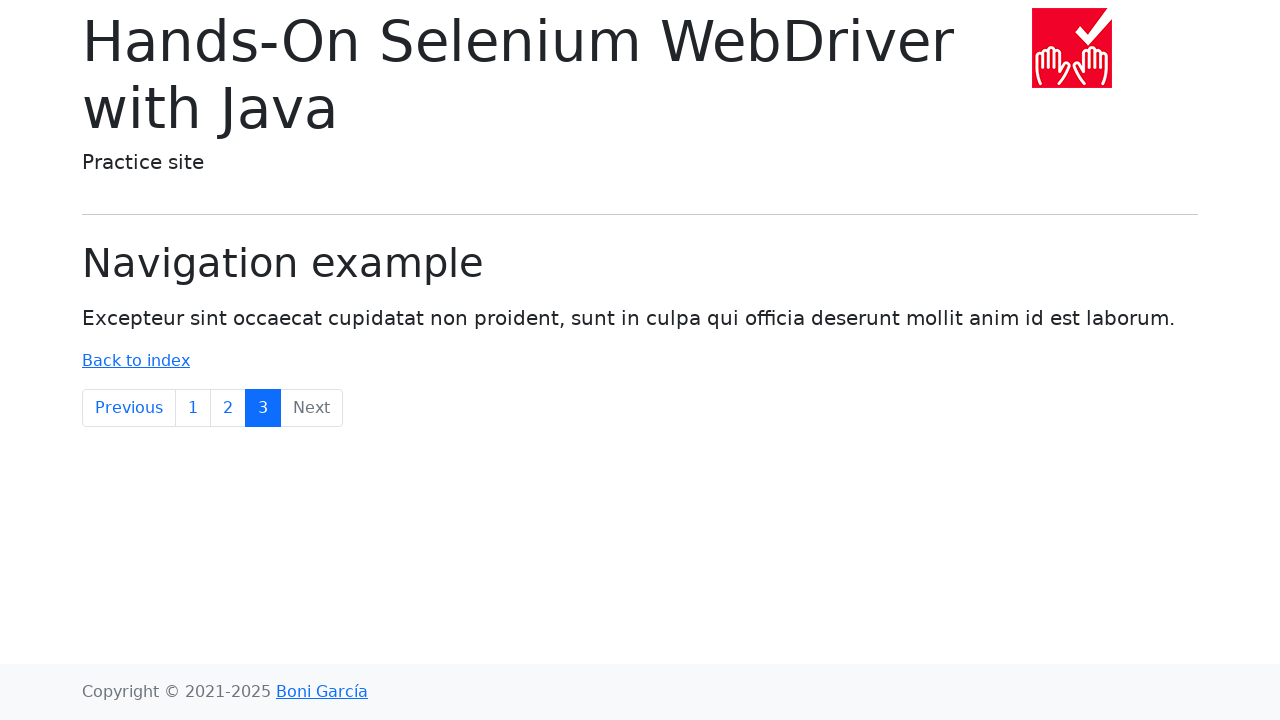

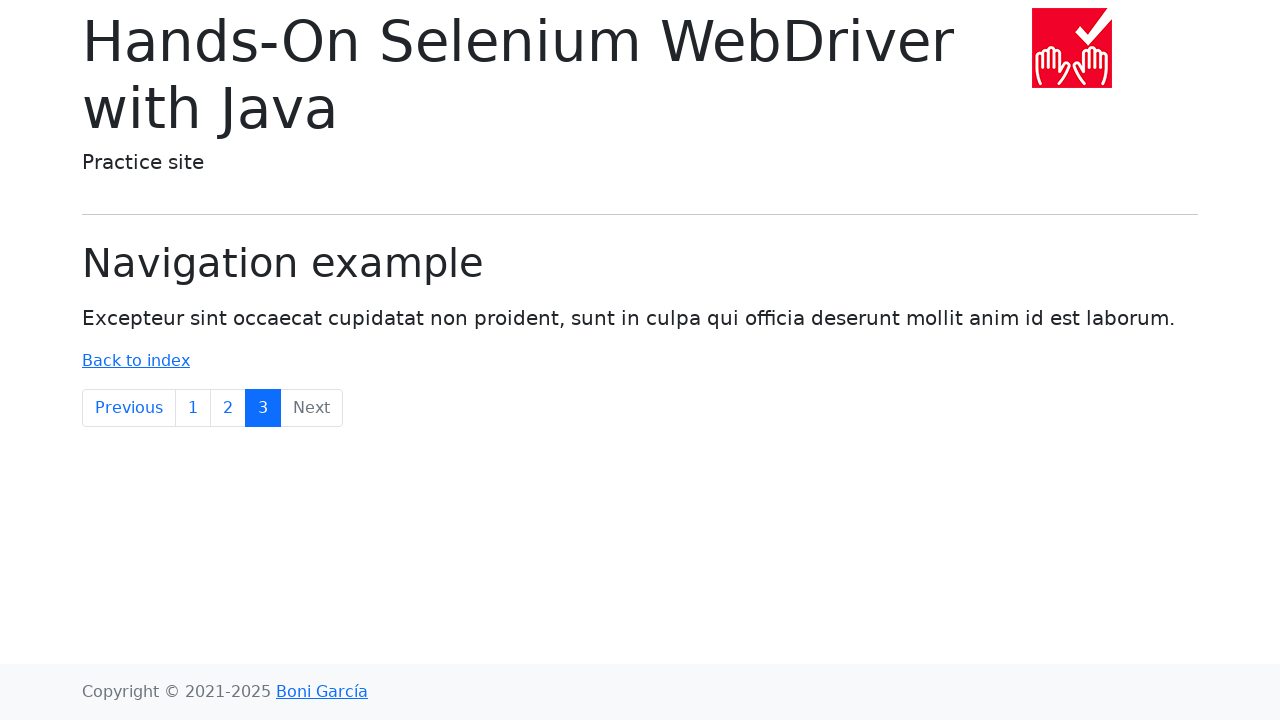